Tests text area functionality by clicking on a text area, entering text, and verifying the text was added correctly. Also verifies the page title matches expected value.

Starting URL: https://omayo.blogspot.com/

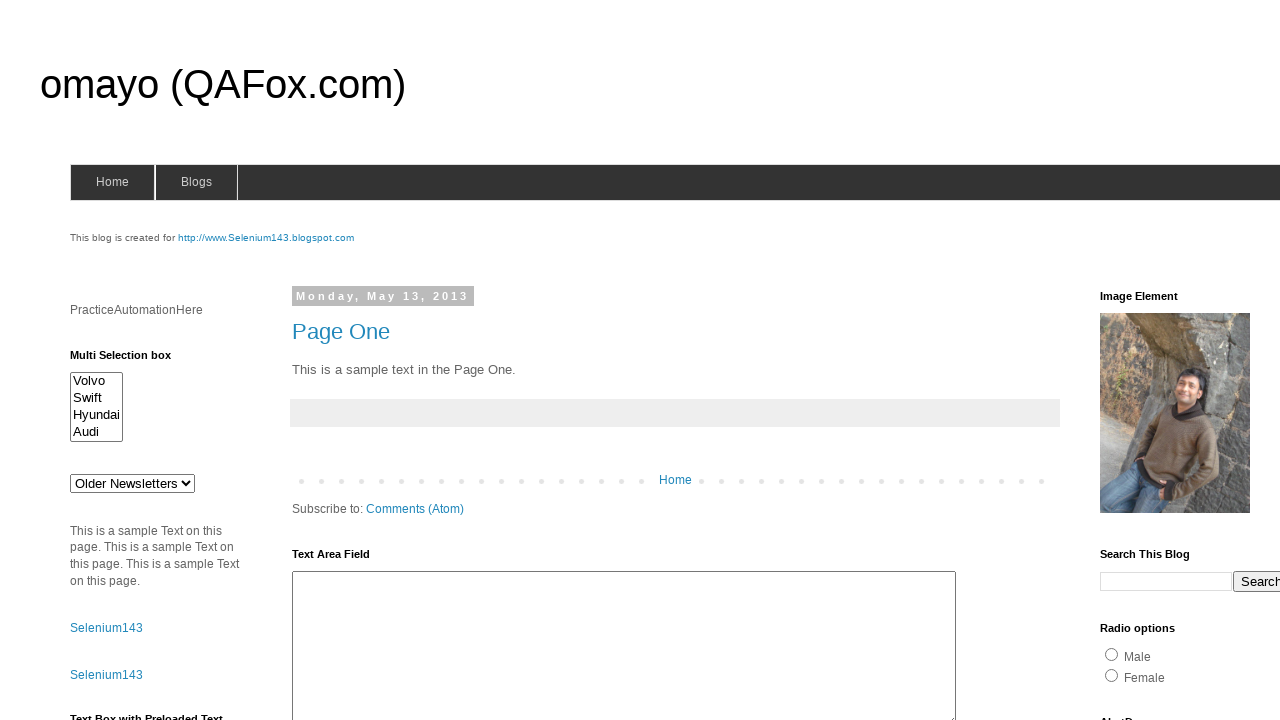

Waited for text area #ta1 to become visible
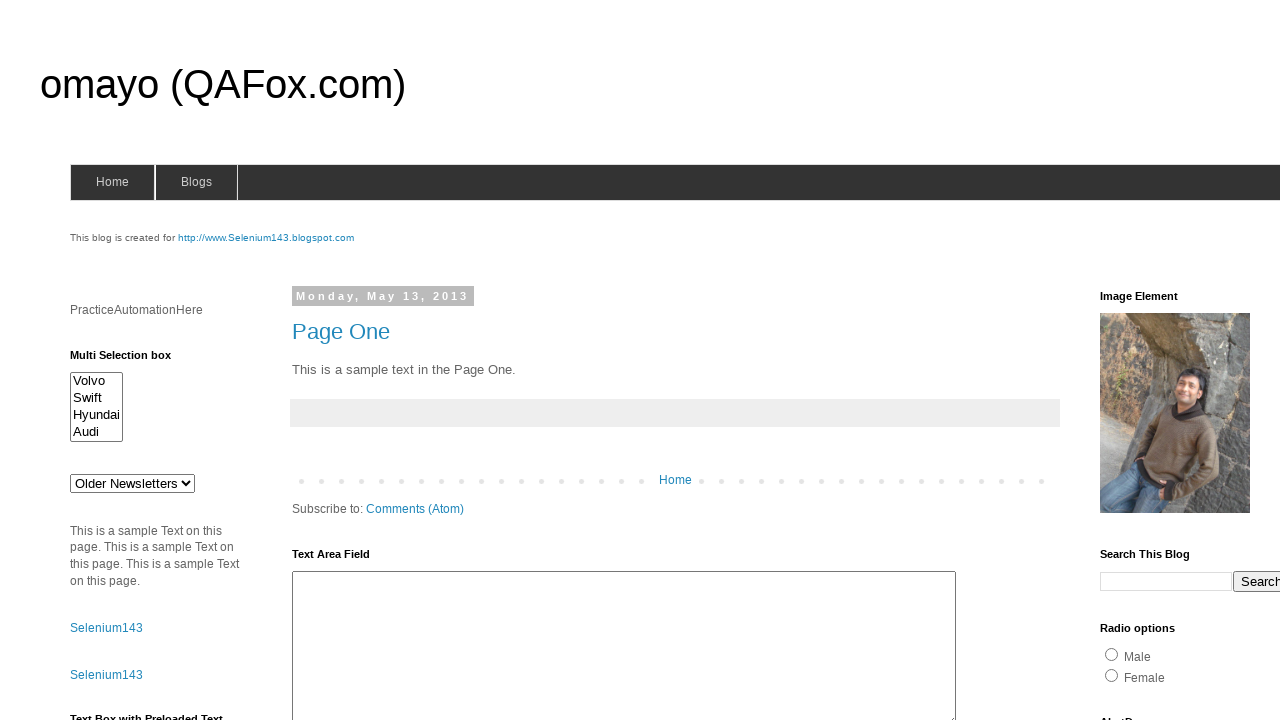

Clicked on text area #ta1 to focus it at (624, 643) on #ta1
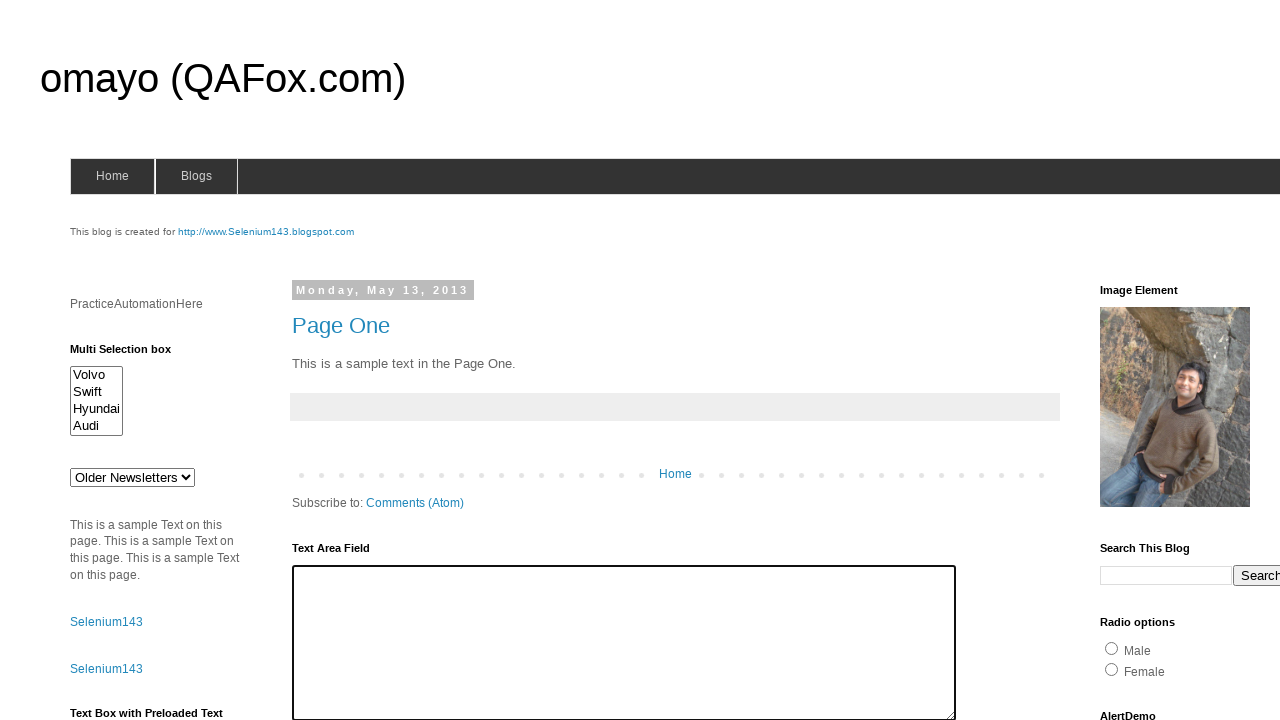

Entered text 'I love web pages!' into the text area on #ta1
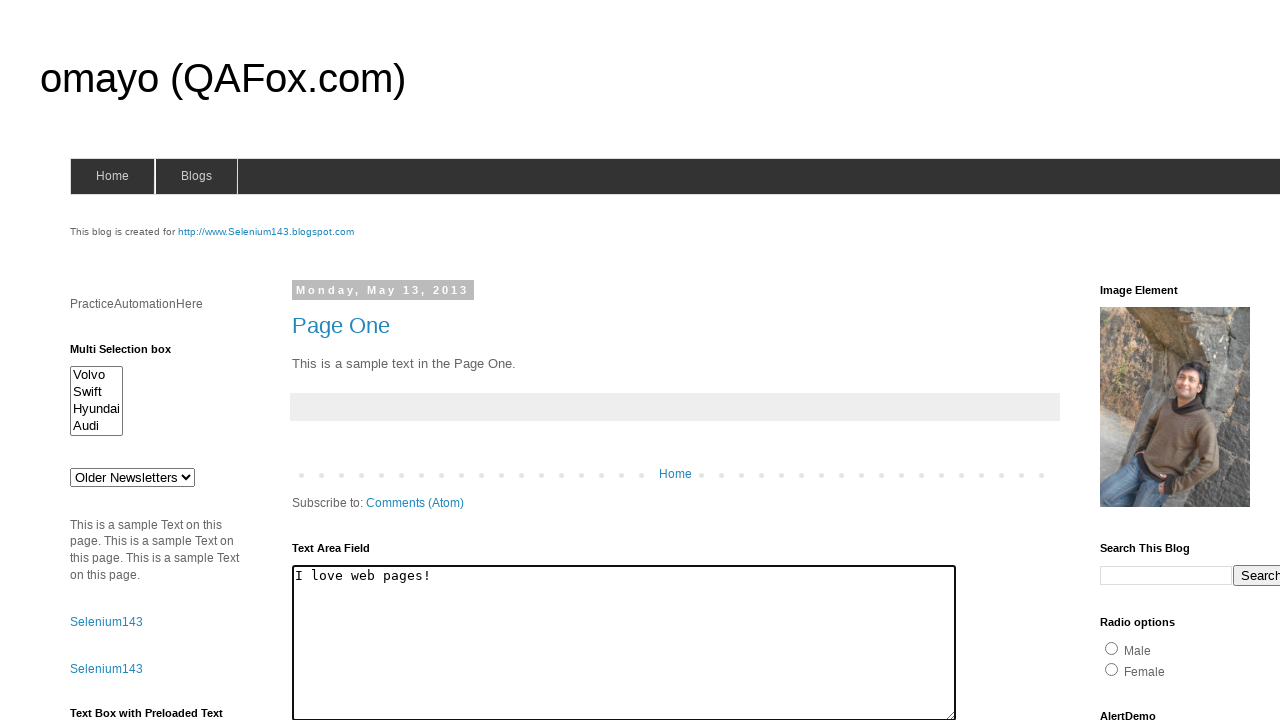

Verified text area contains 'I love web pages!'
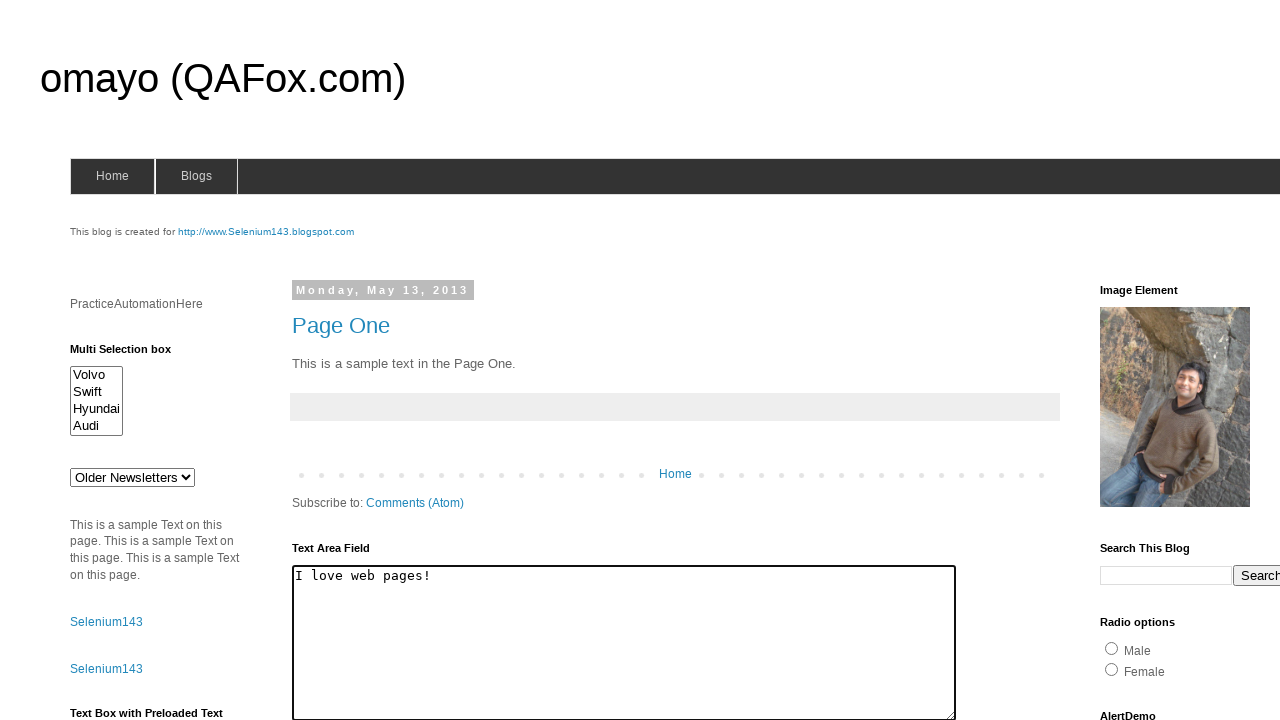

Verified page title is 'omayo (QAFox.com)'
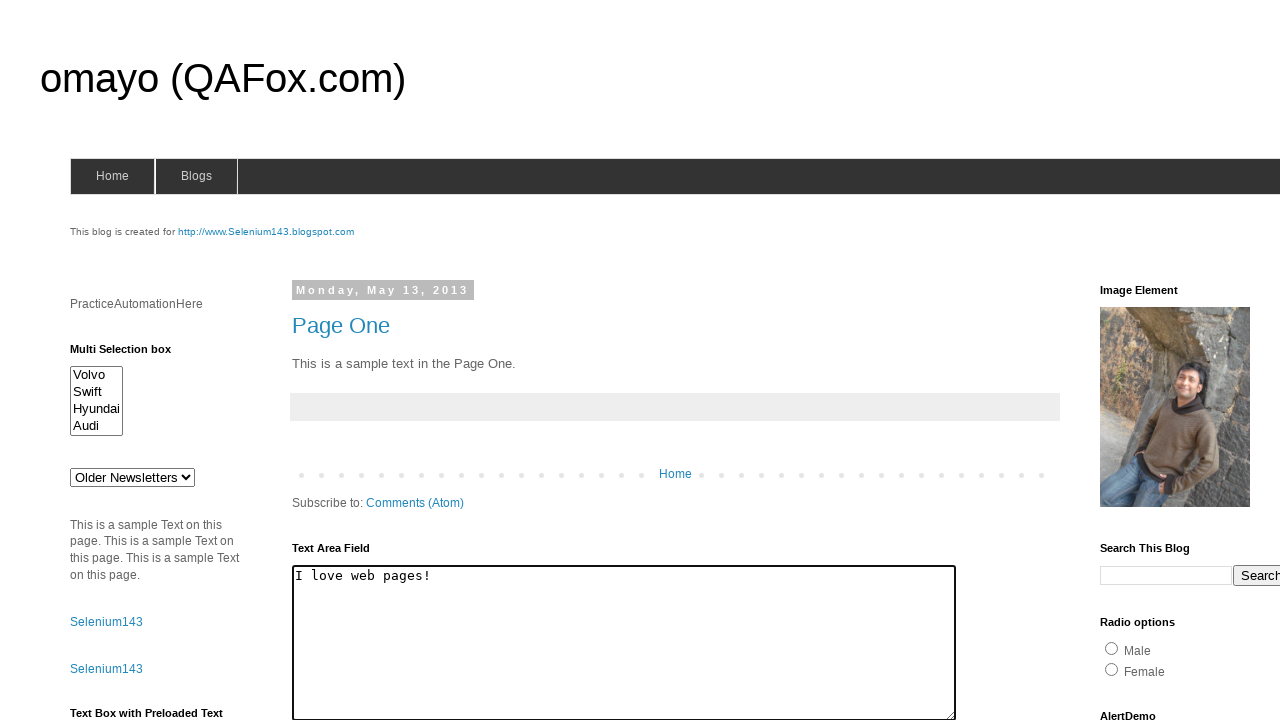

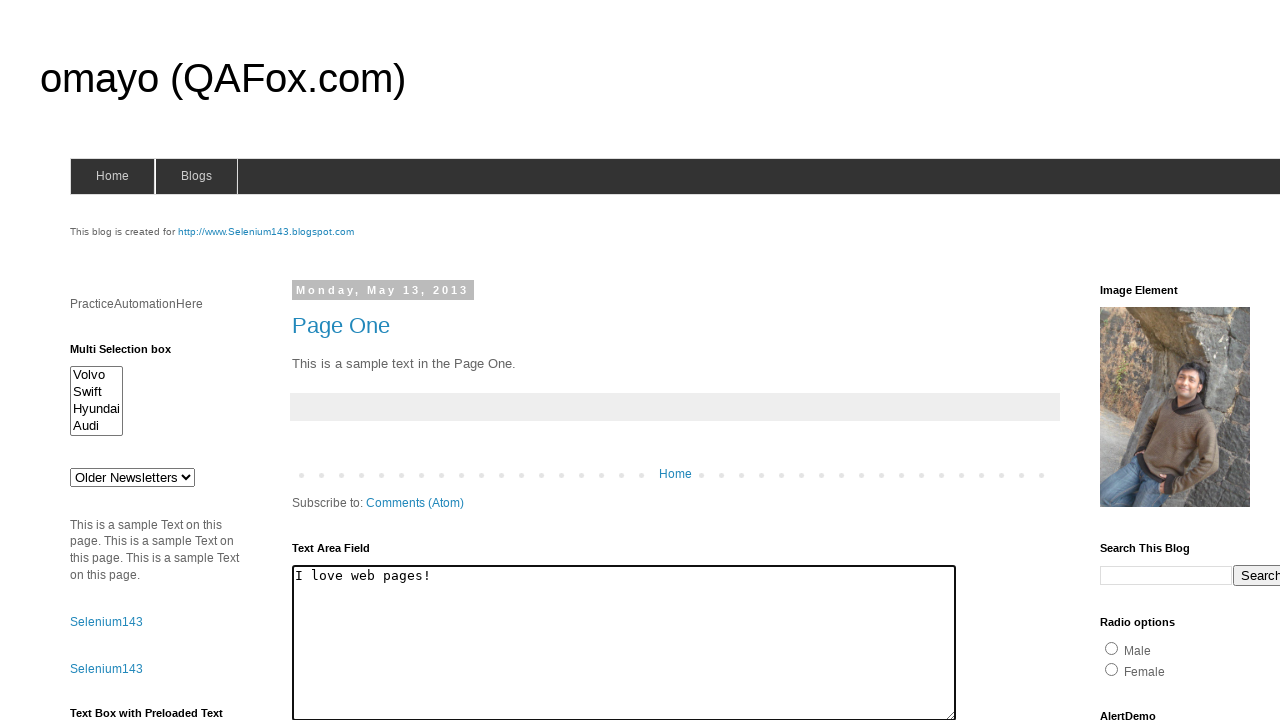